Tests multi-tab browser functionality by opening new tabs via button clicks, switching between tabs, and verifying content on each page.

Starting URL: https://v1.training-support.net/selenium/tab-opener

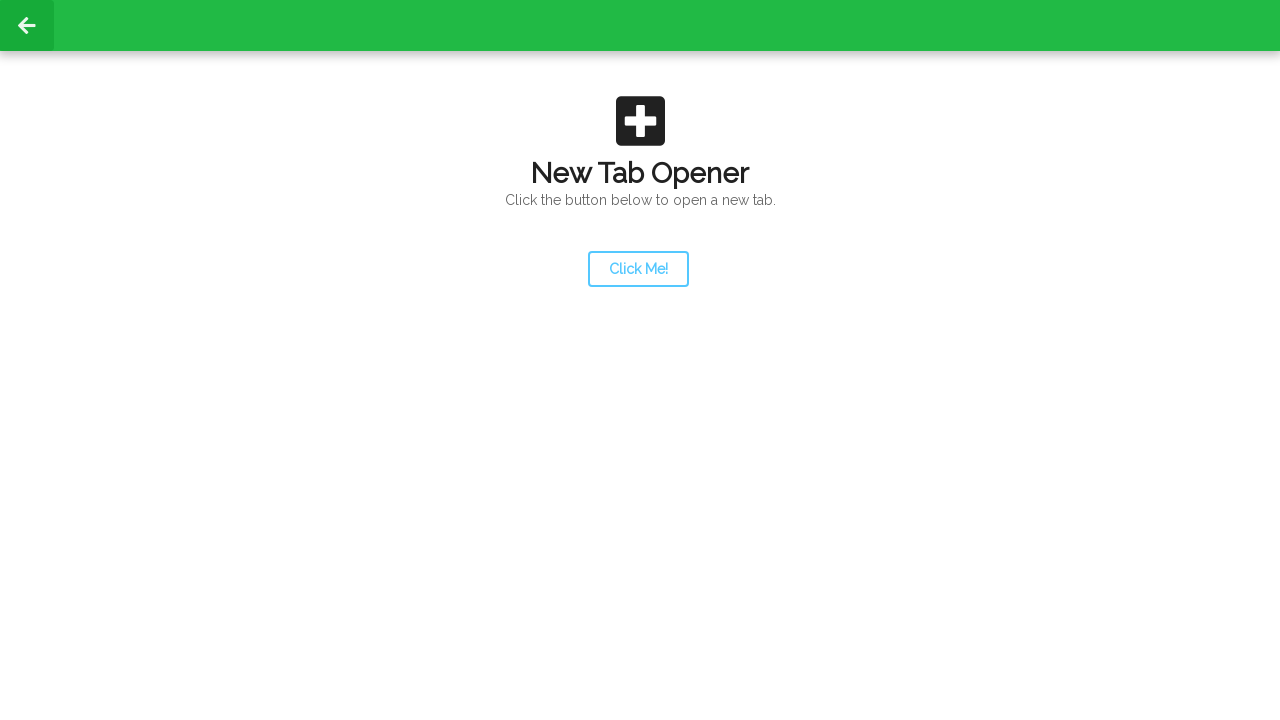

Clicked launcher button to open new tab at (638, 269) on #launcher
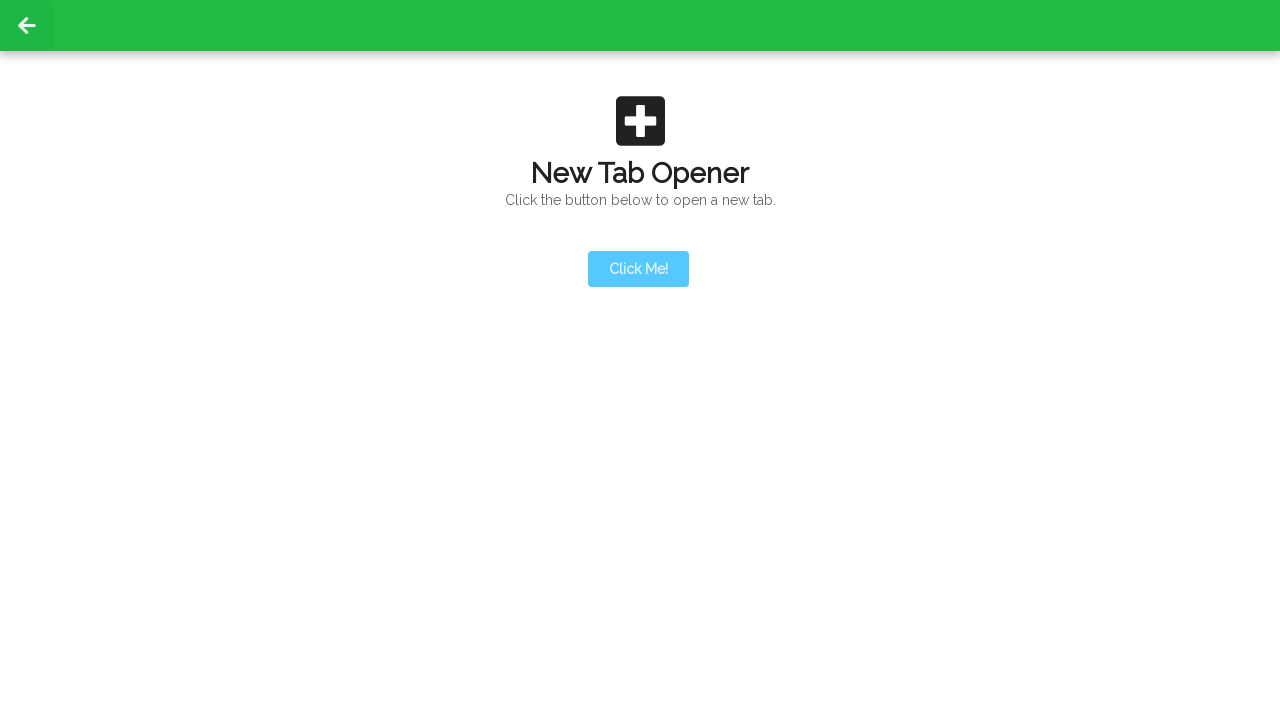

Waited for second tab to open
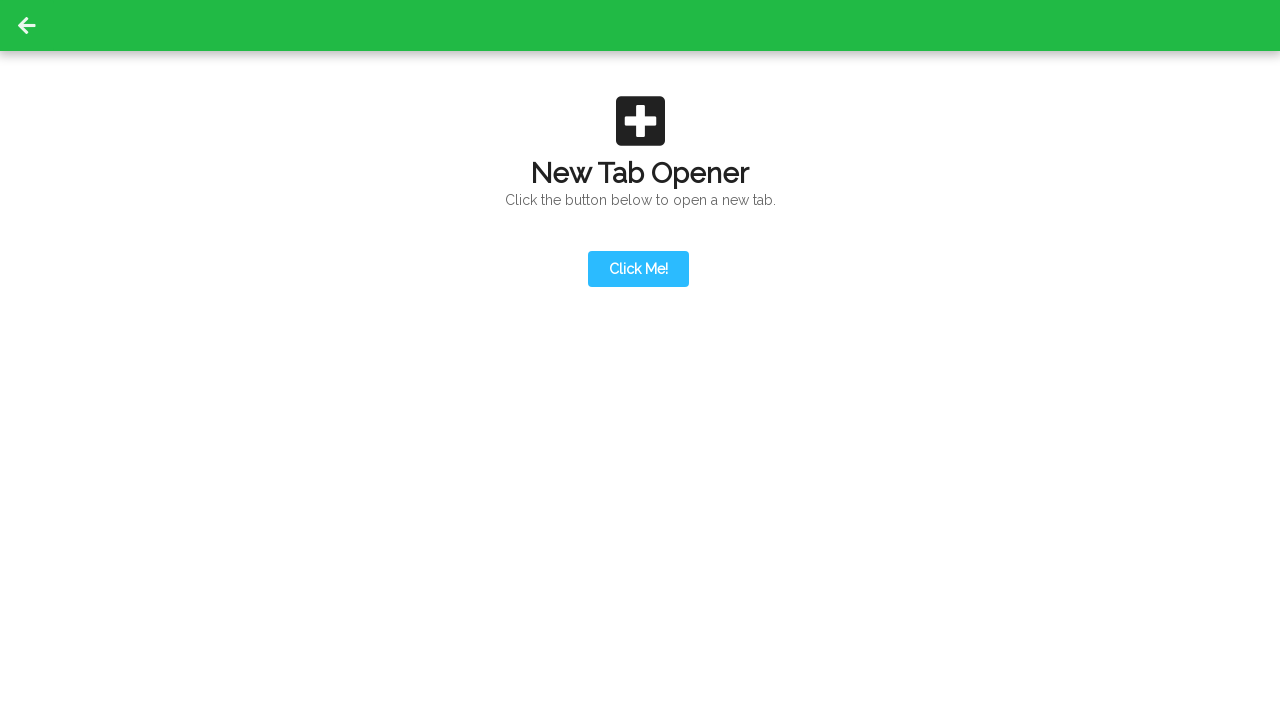

Retrieved list of all pages
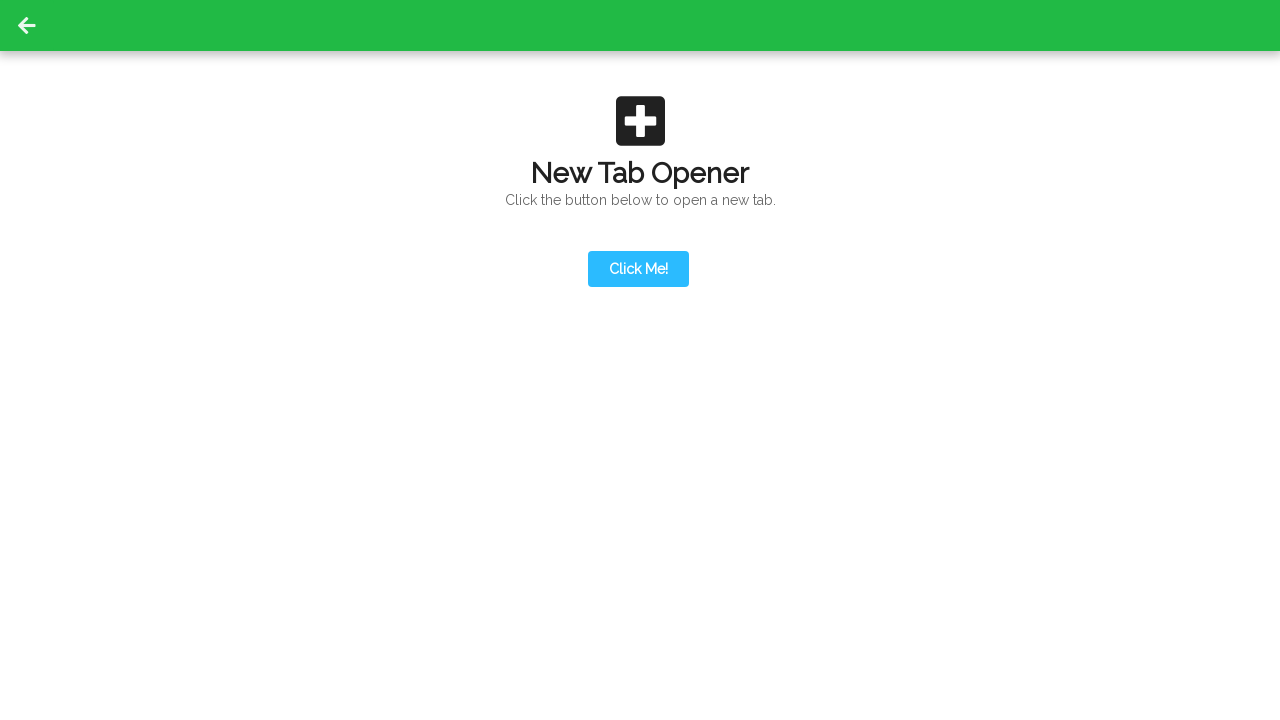

Selected the newly opened second tab
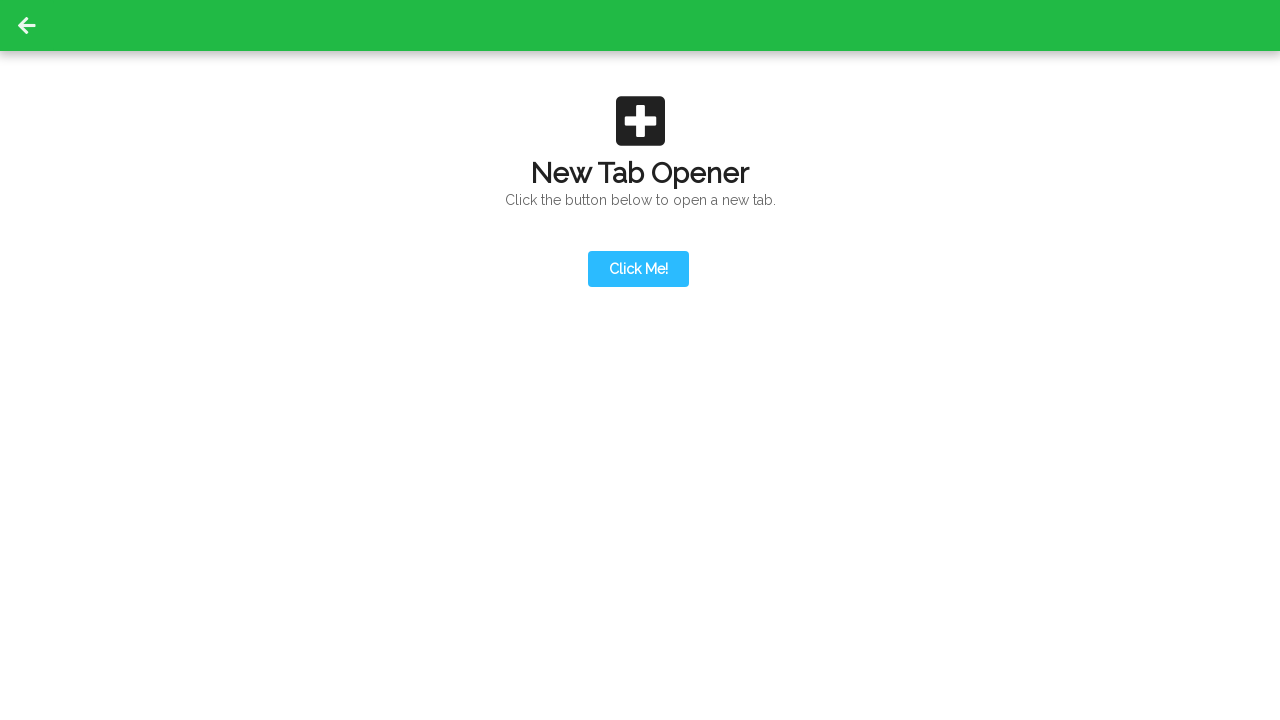

Waited for action button to be visible on second tab
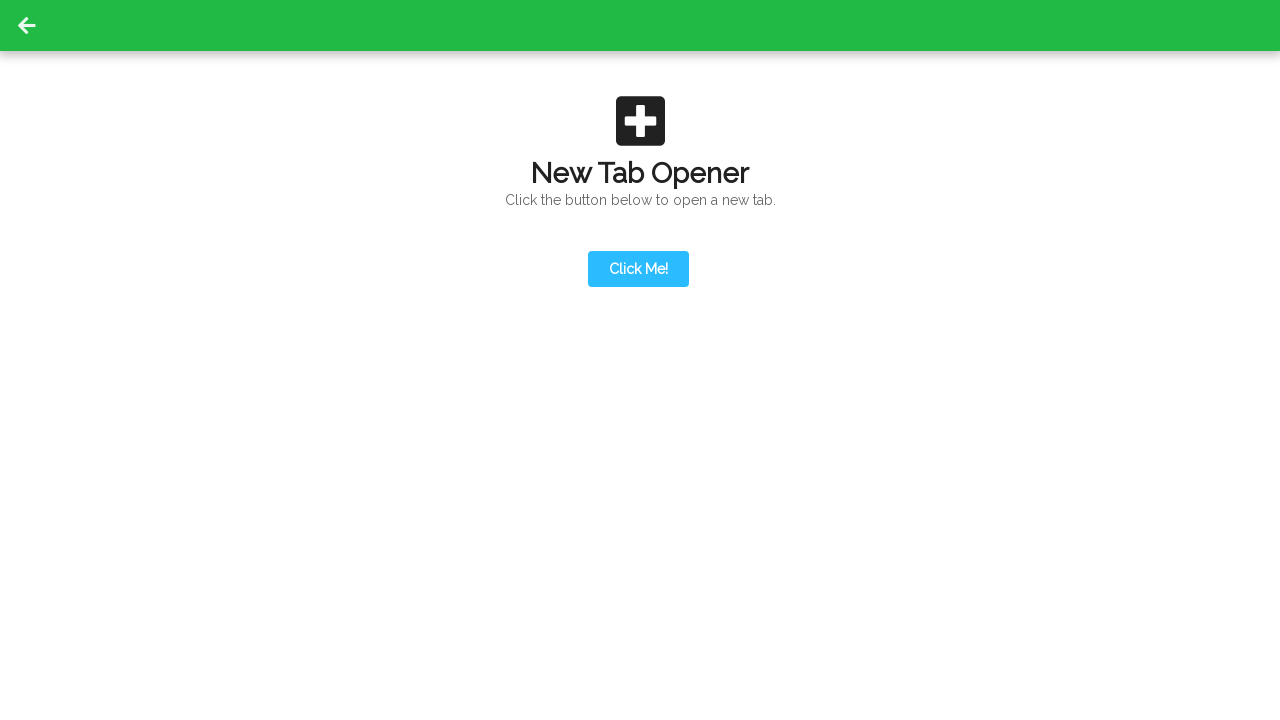

Clicked action button on second tab at (638, 190) on #actionButton
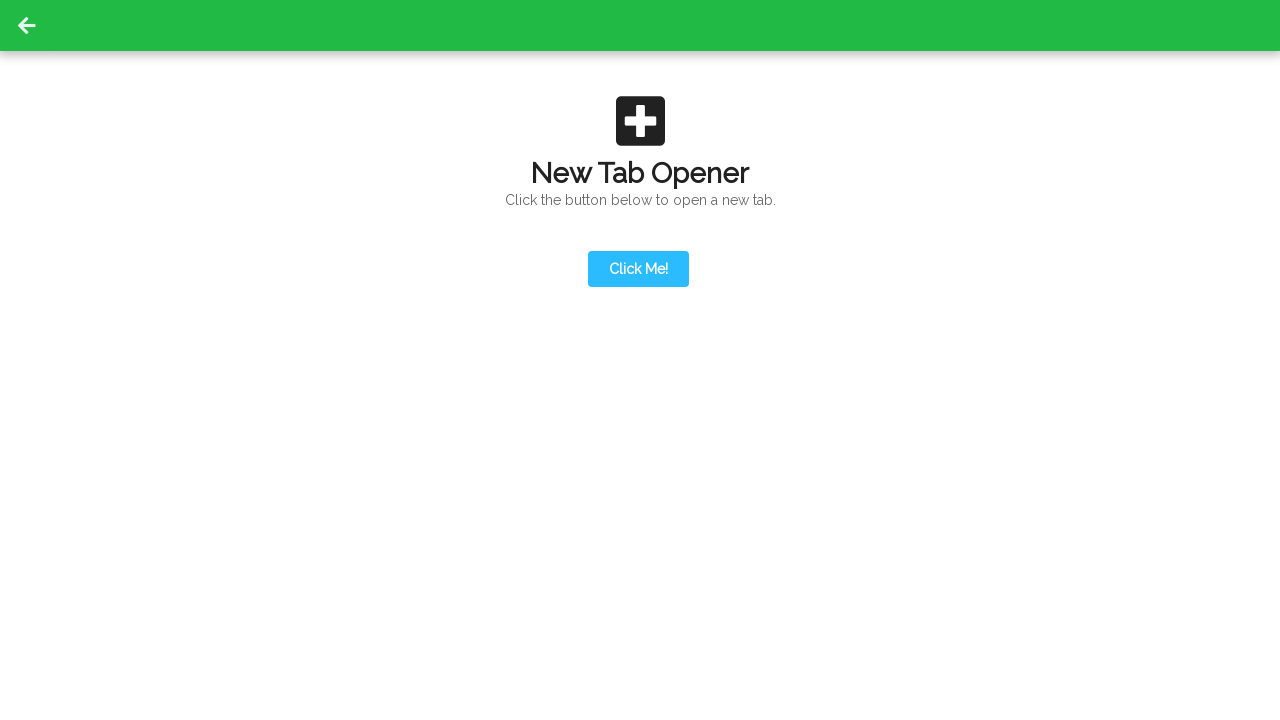

Waited for third tab to open
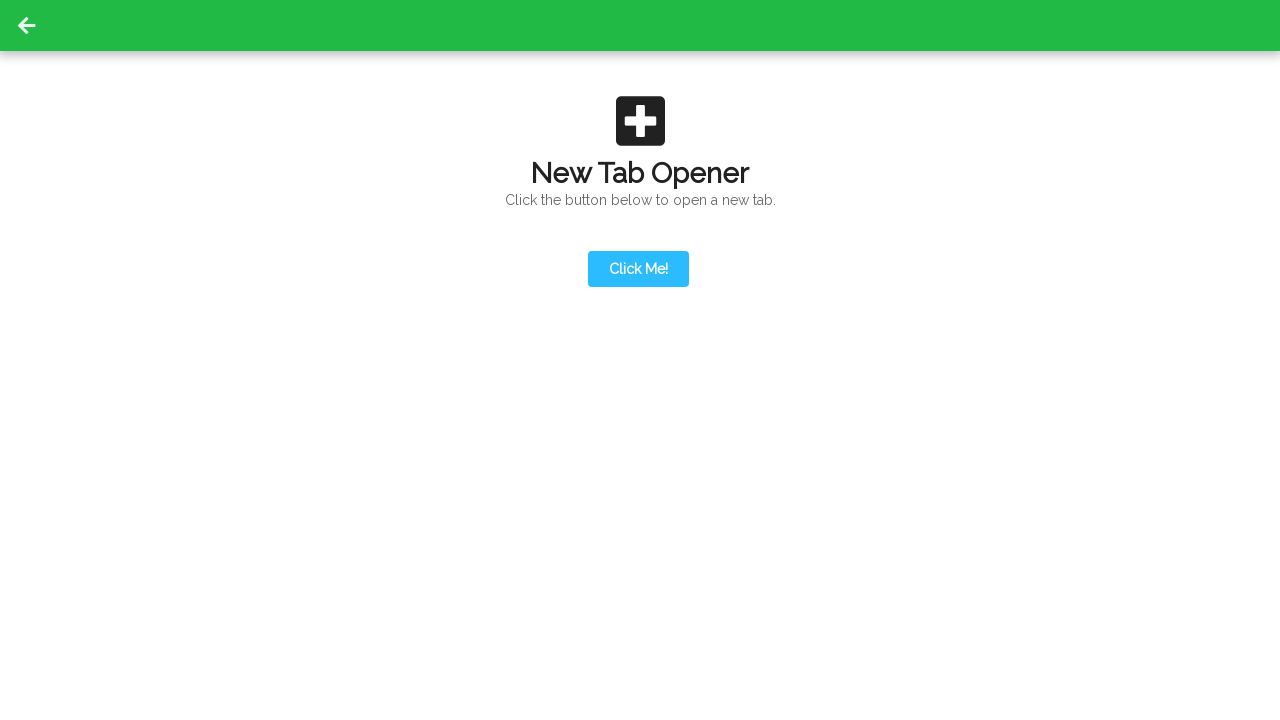

Retrieved updated list of all pages
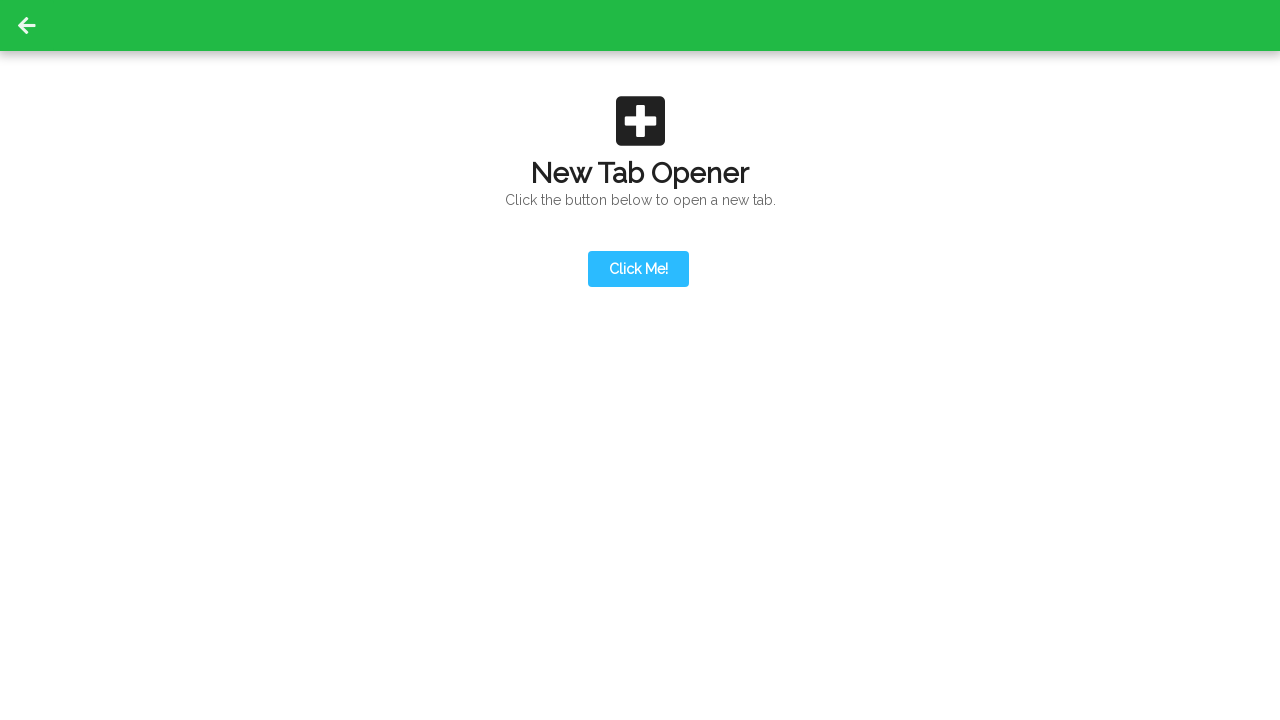

Selected the newly opened third tab
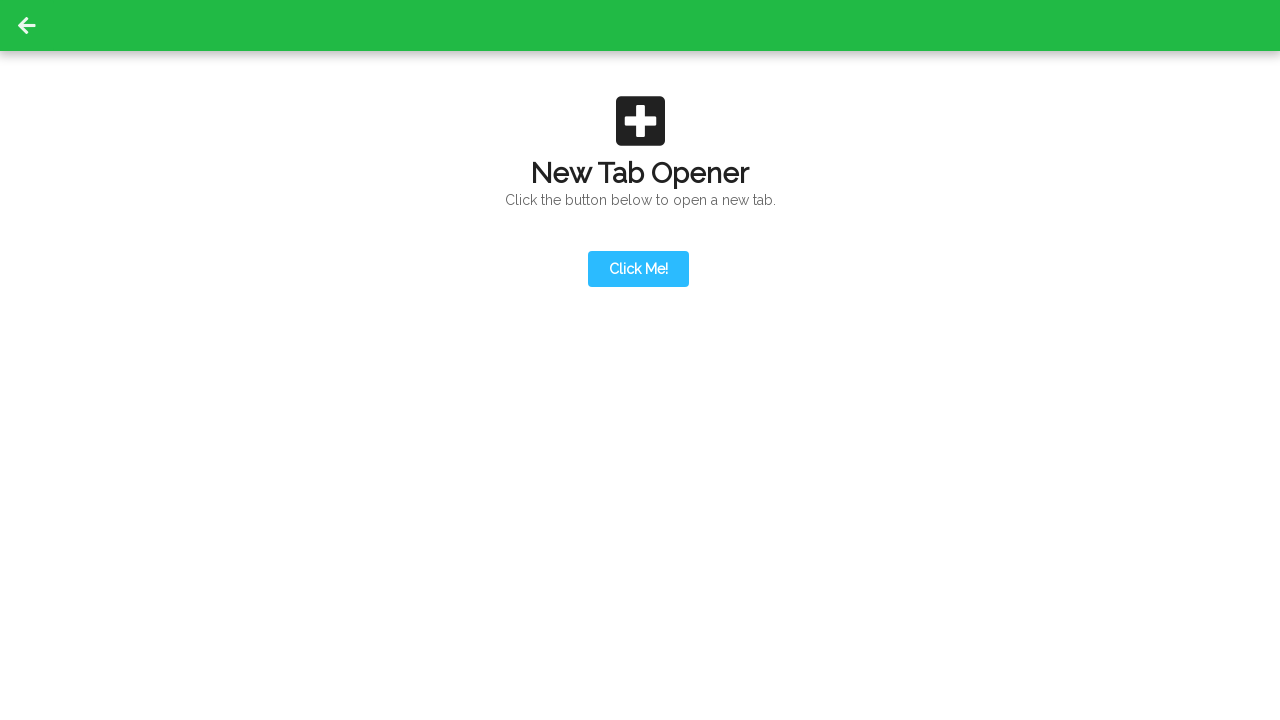

Waited for content to be visible on third tab
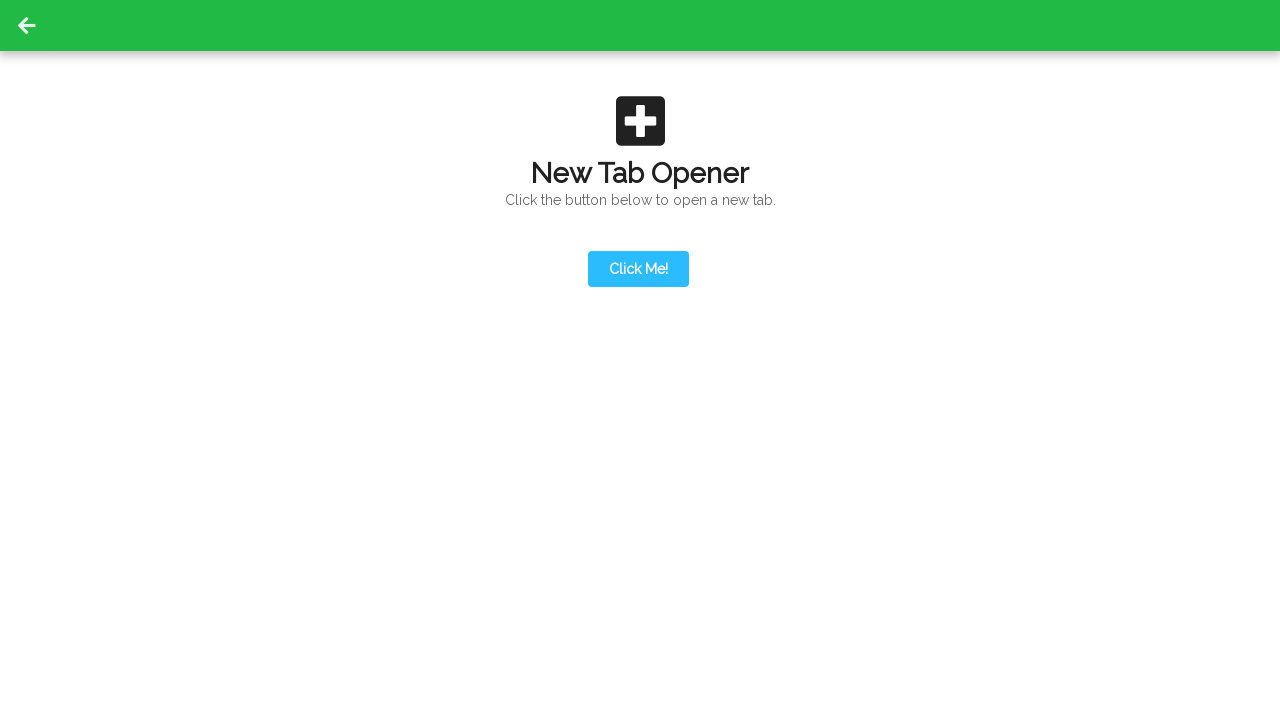

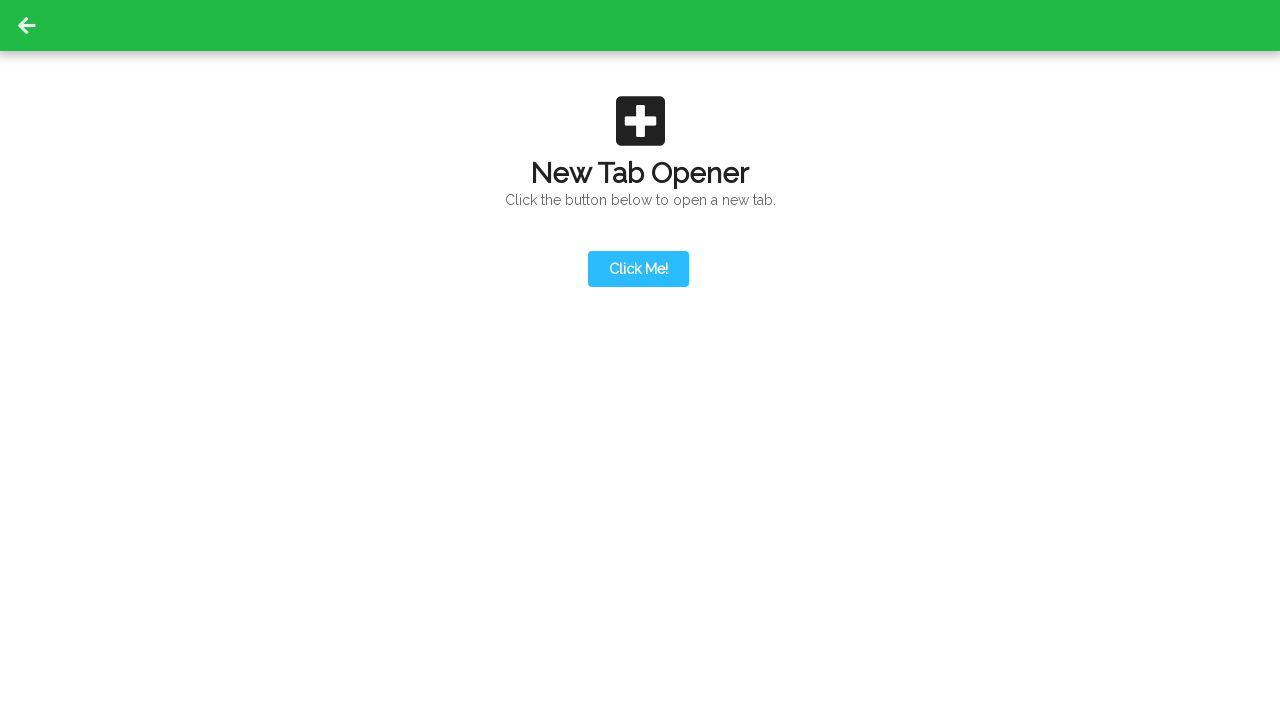